Tests Ubuntu login page by interacting with custom radio button and checkbox elements

Starting URL: https://login.ubuntu.com/

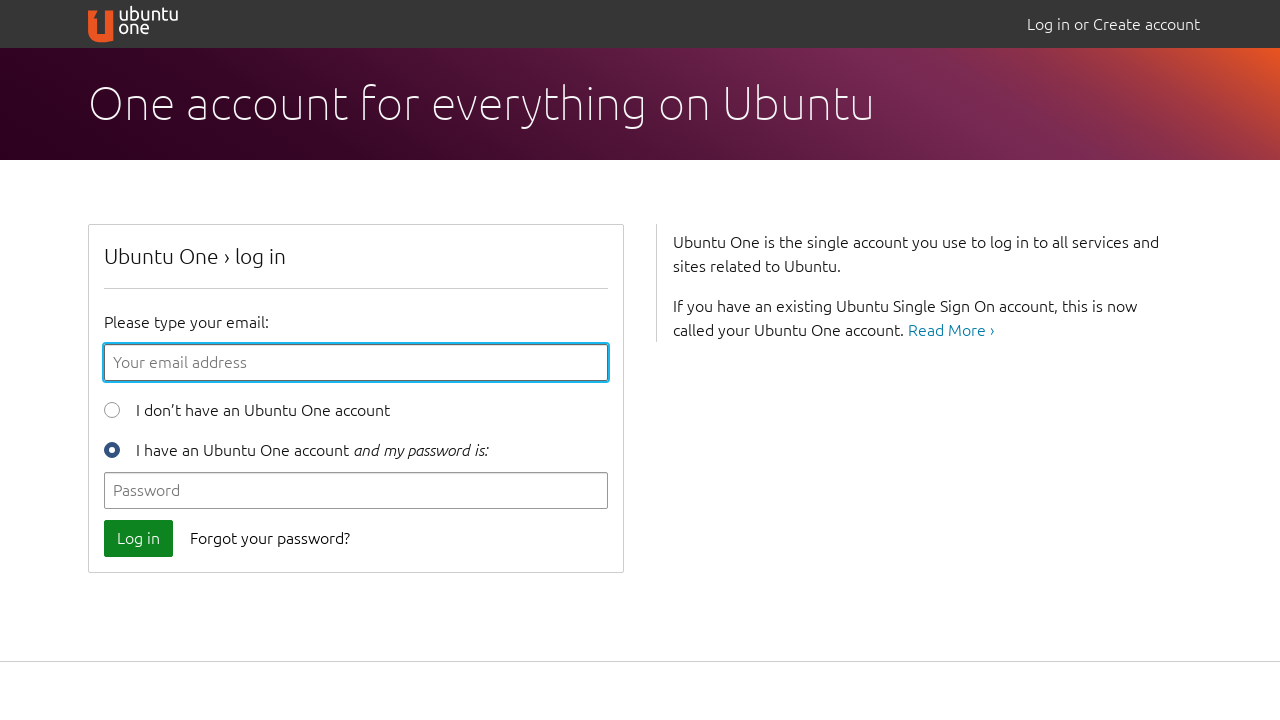

Clicked 'I'm a new Ubuntu One user' radio button using JavaScript
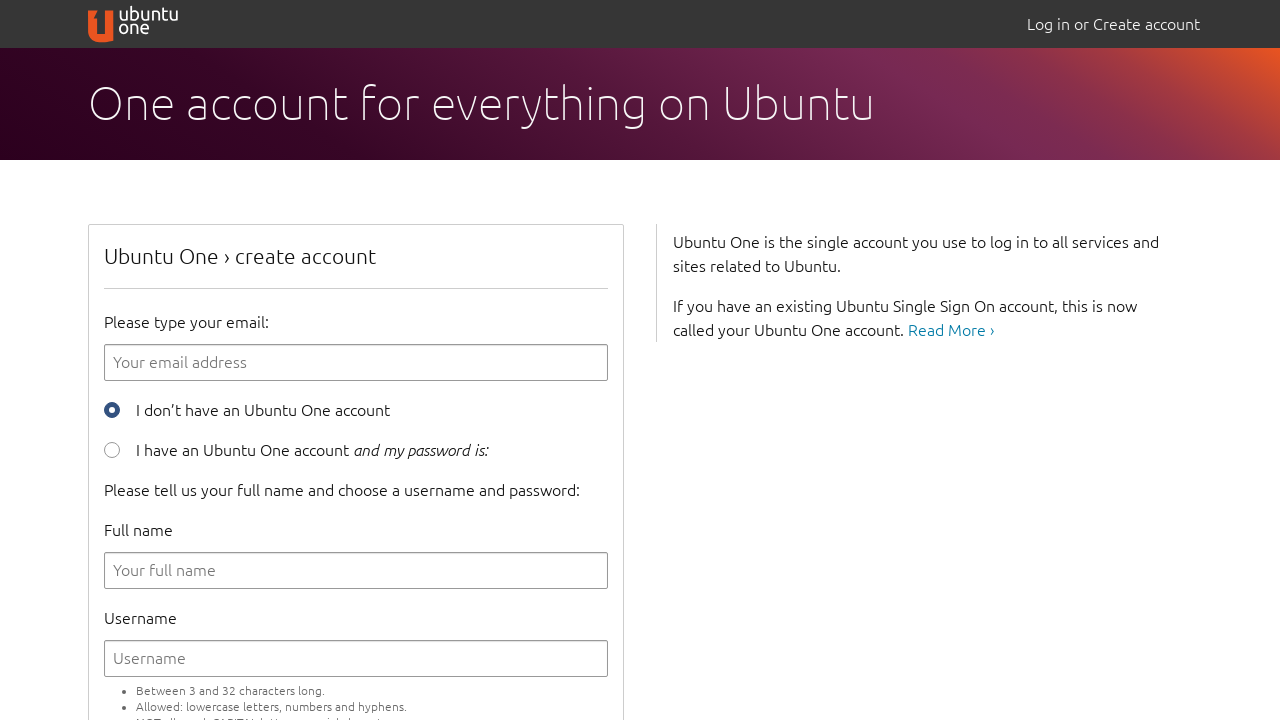

Verified that 'I'm a new Ubuntu One user' radio button is checked
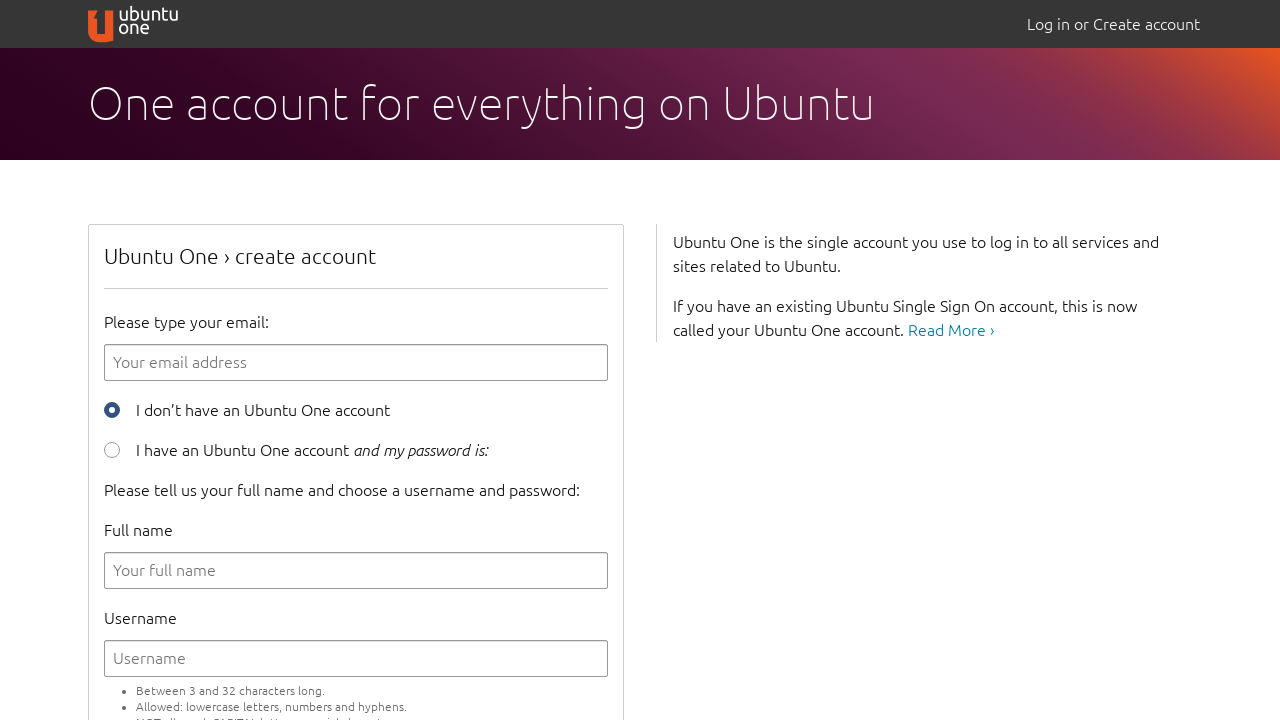

Clicked terms and conditions checkbox using JavaScript
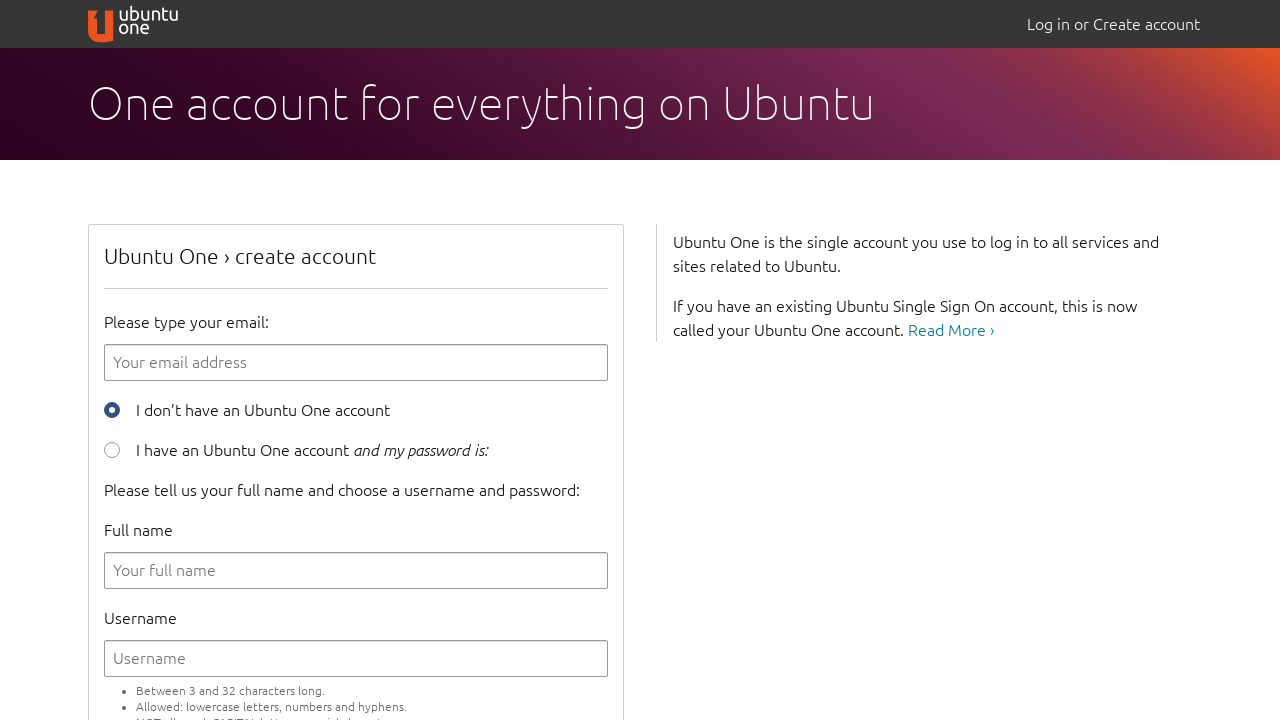

Verified that terms and conditions checkbox is checked
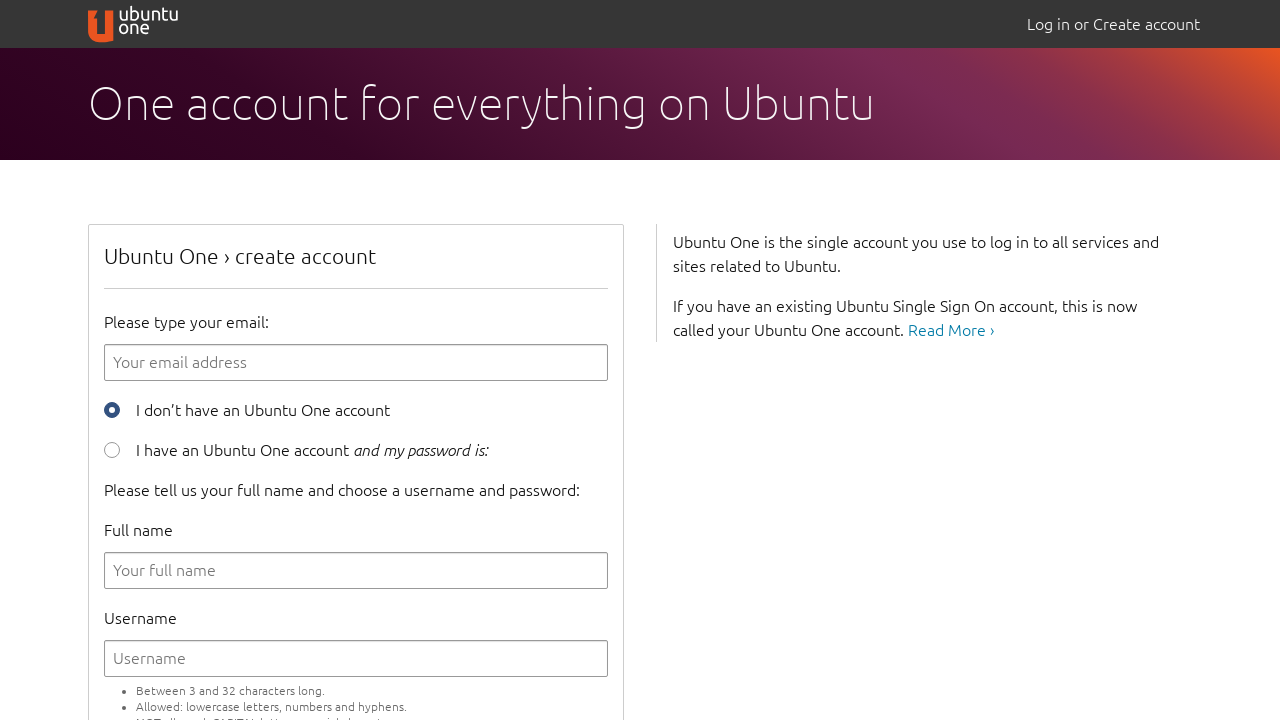

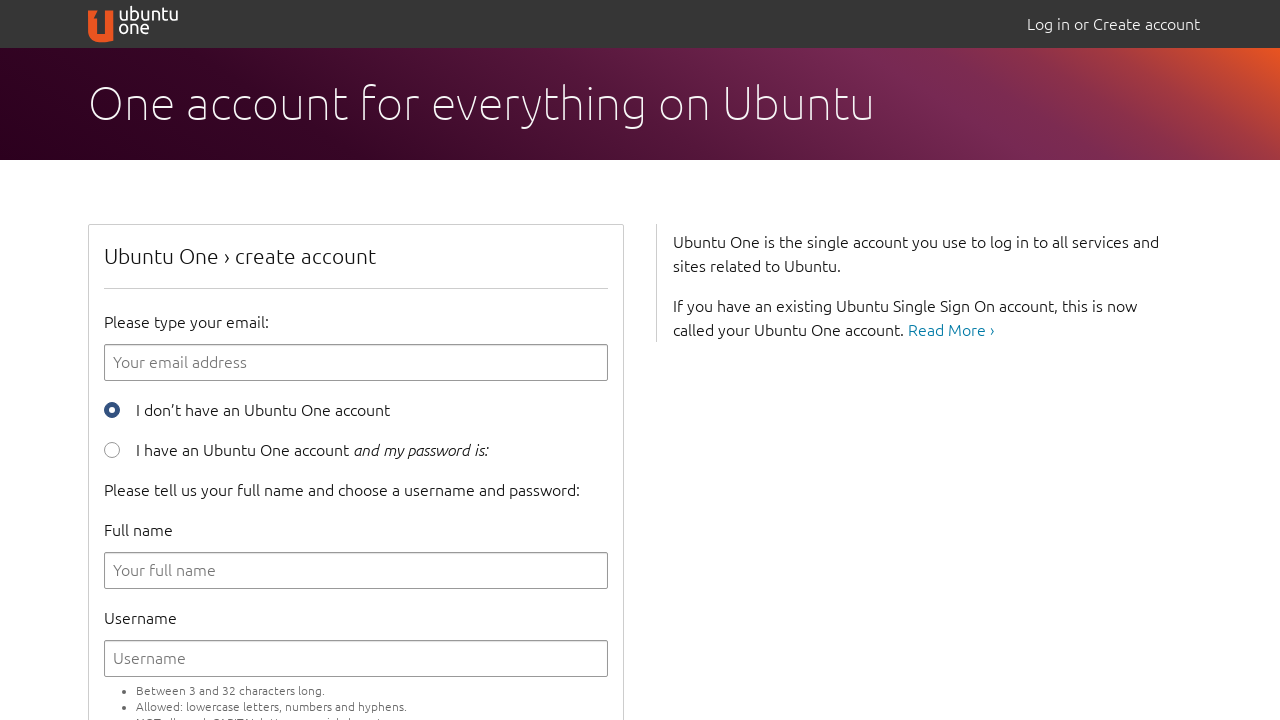